Tests an AJAX form submission by filling in a name and message field, then clicking submit and waiting for the response

Starting URL: https://www.lambdatest.com/selenium-playground/ajax-form-submit-demo

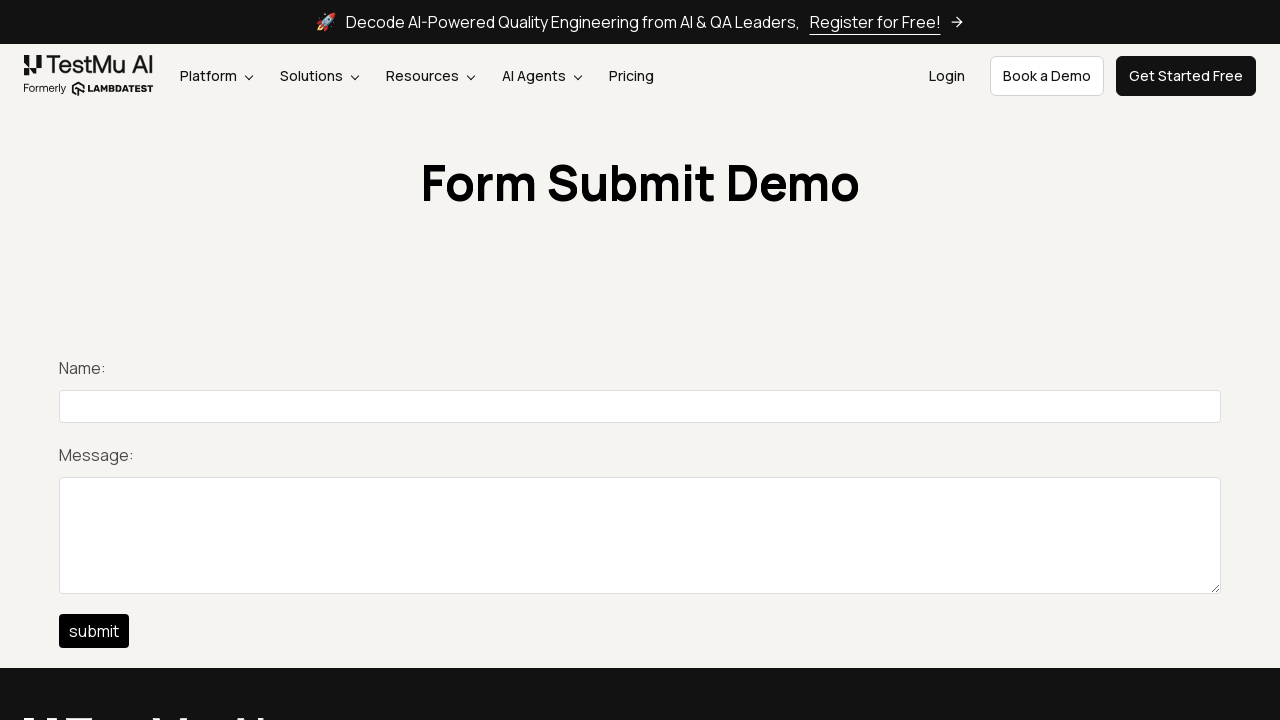

Filled name field with 'Farah' on #title
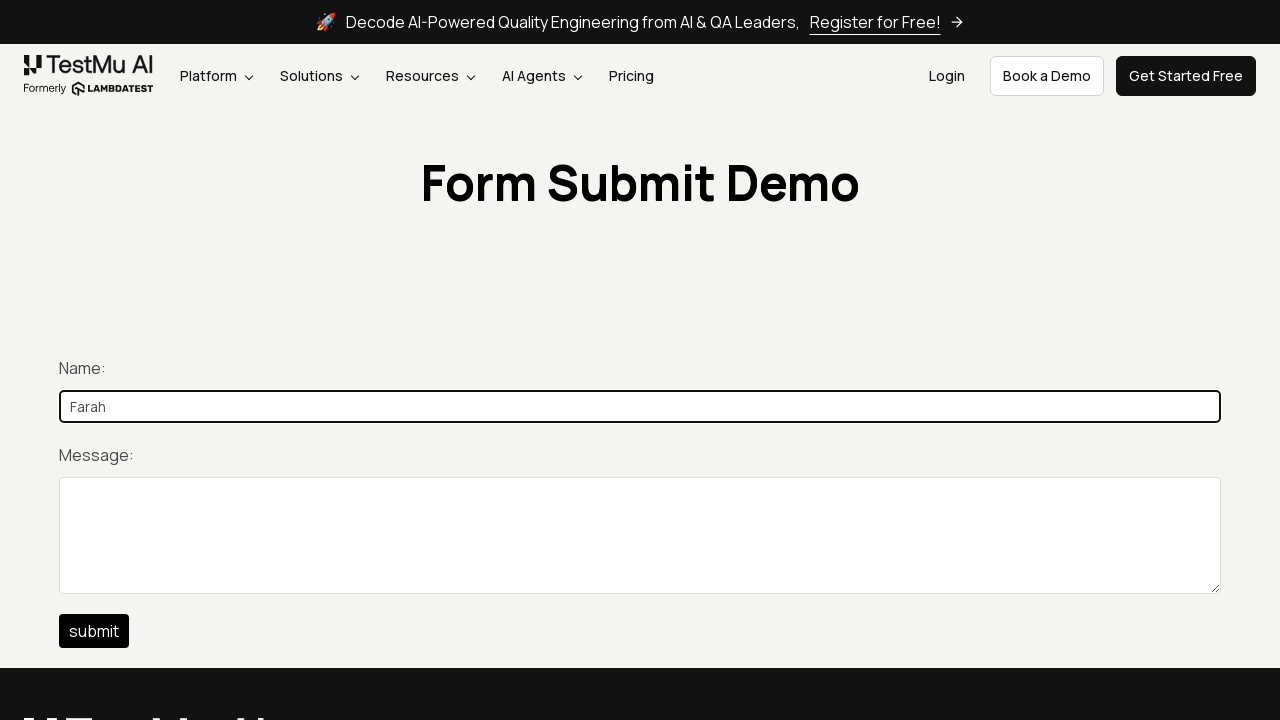

Filled message field with 'Message' on div>textarea[id="description"]
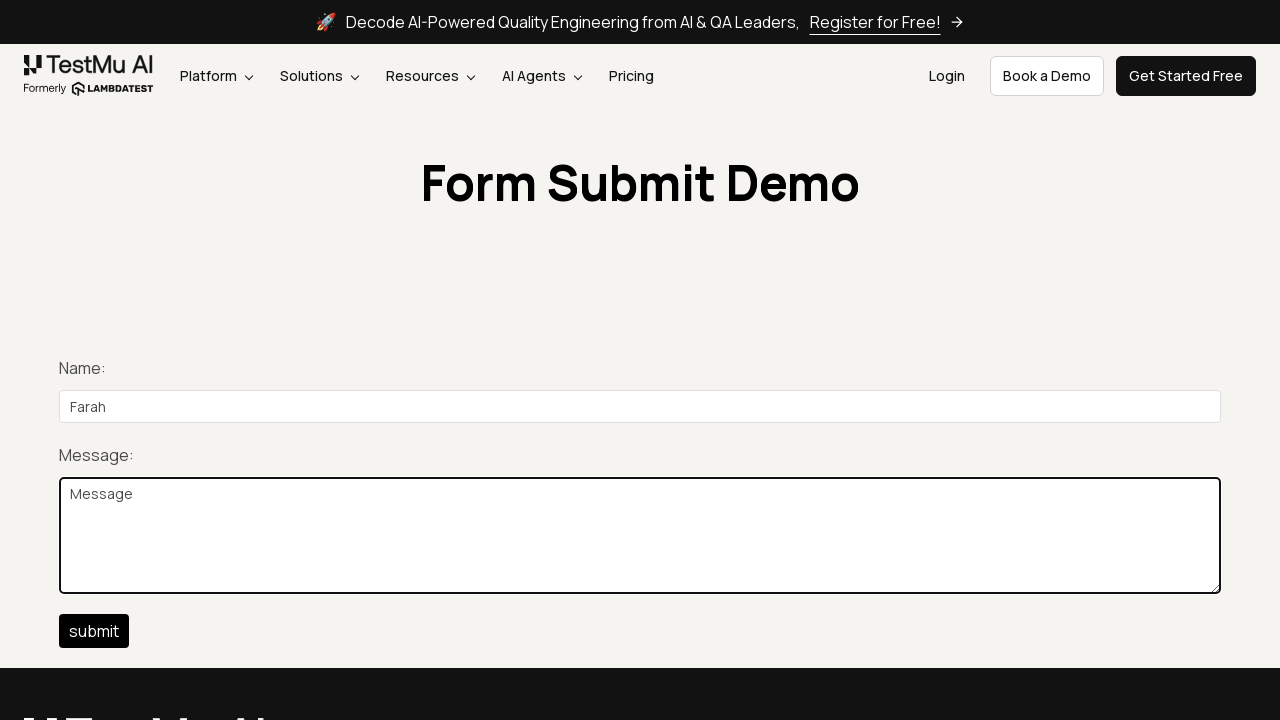

Clicked submit button to send AJAX form at (94, 631) on xpath=//input[@name="btn-submit"]
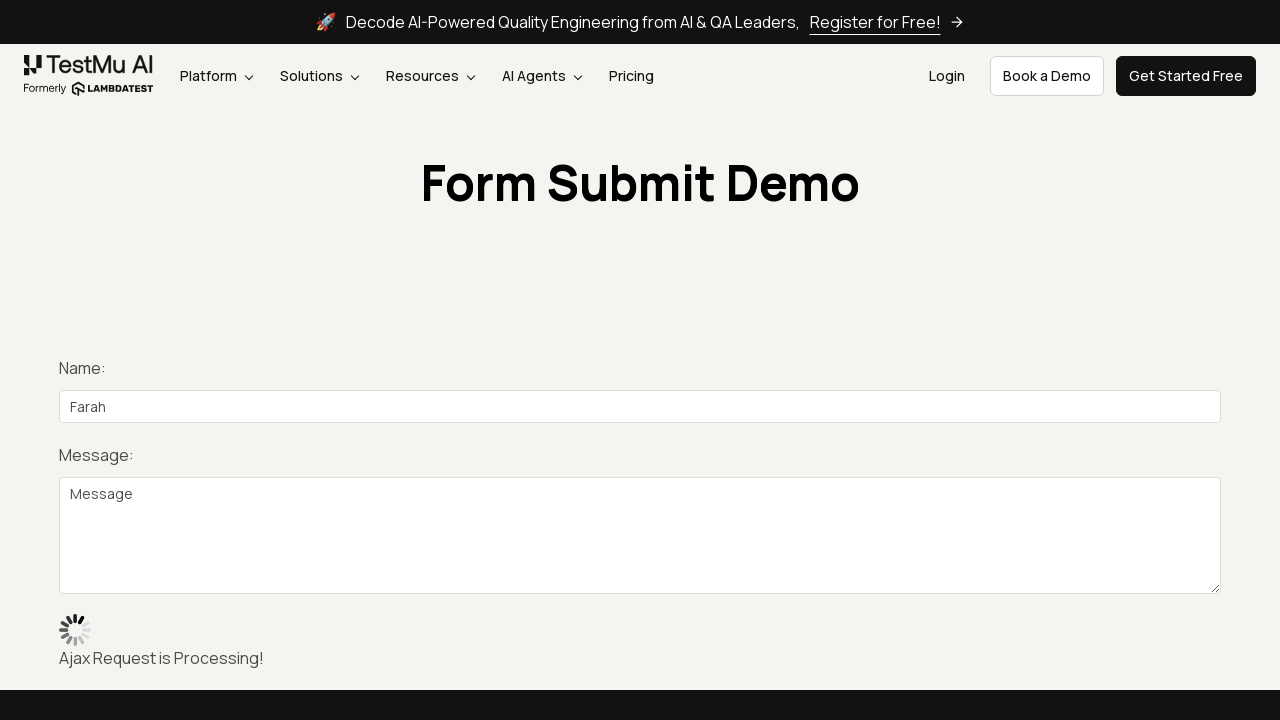

Waited 5 seconds for AJAX response
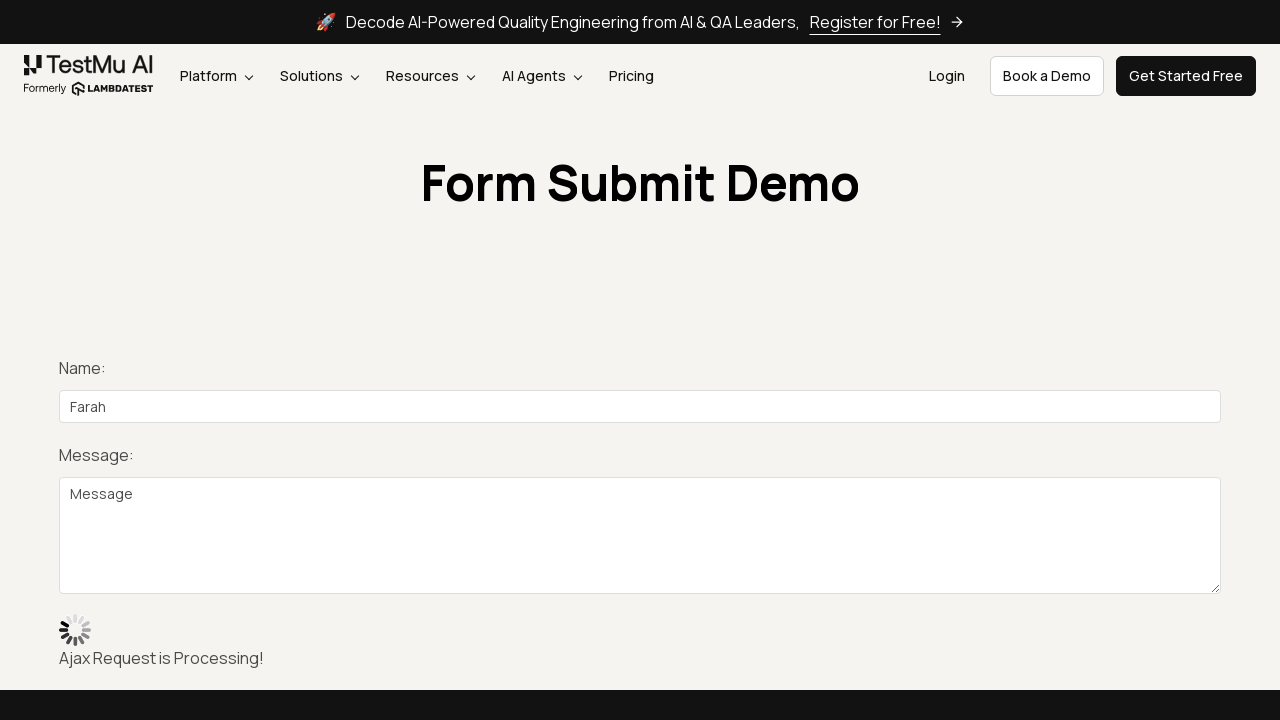

Verified status message appeared after form submission
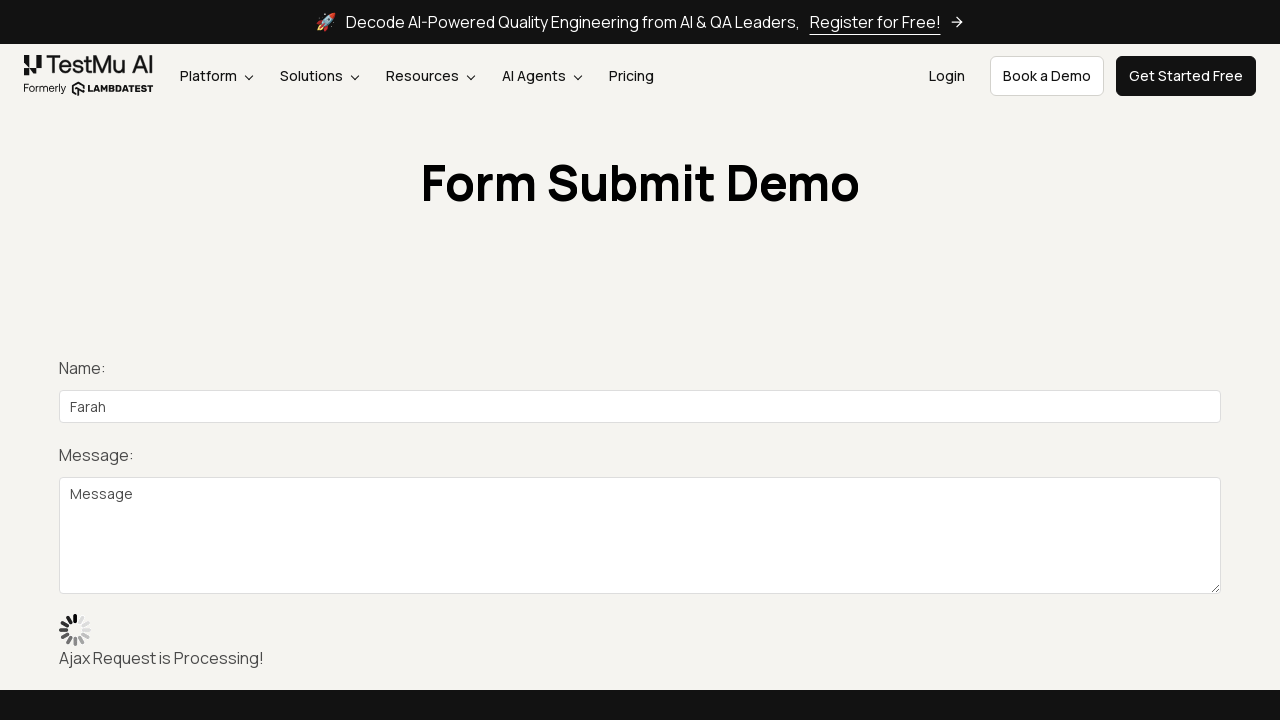

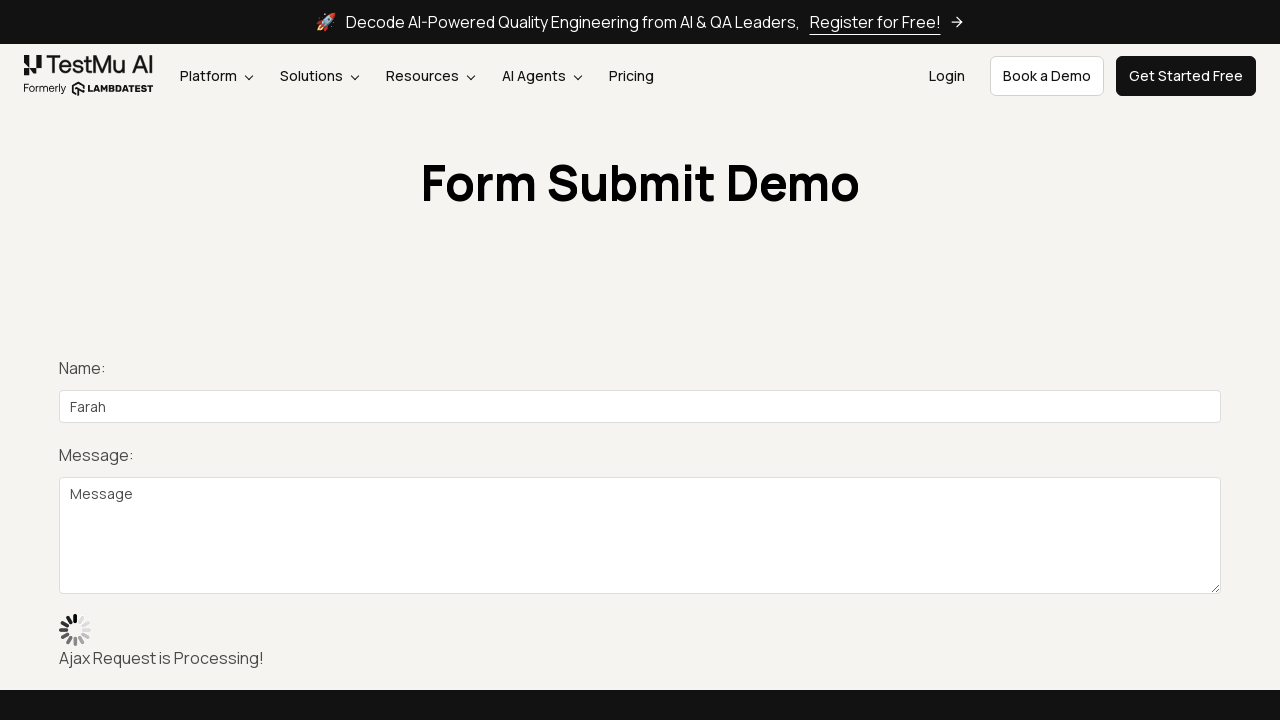